Tests window handling by clicking a link that opens a new window, switching to the child window to verify content, and then switching back to the parent window

Starting URL: https://the-internet.herokuapp.com/windows

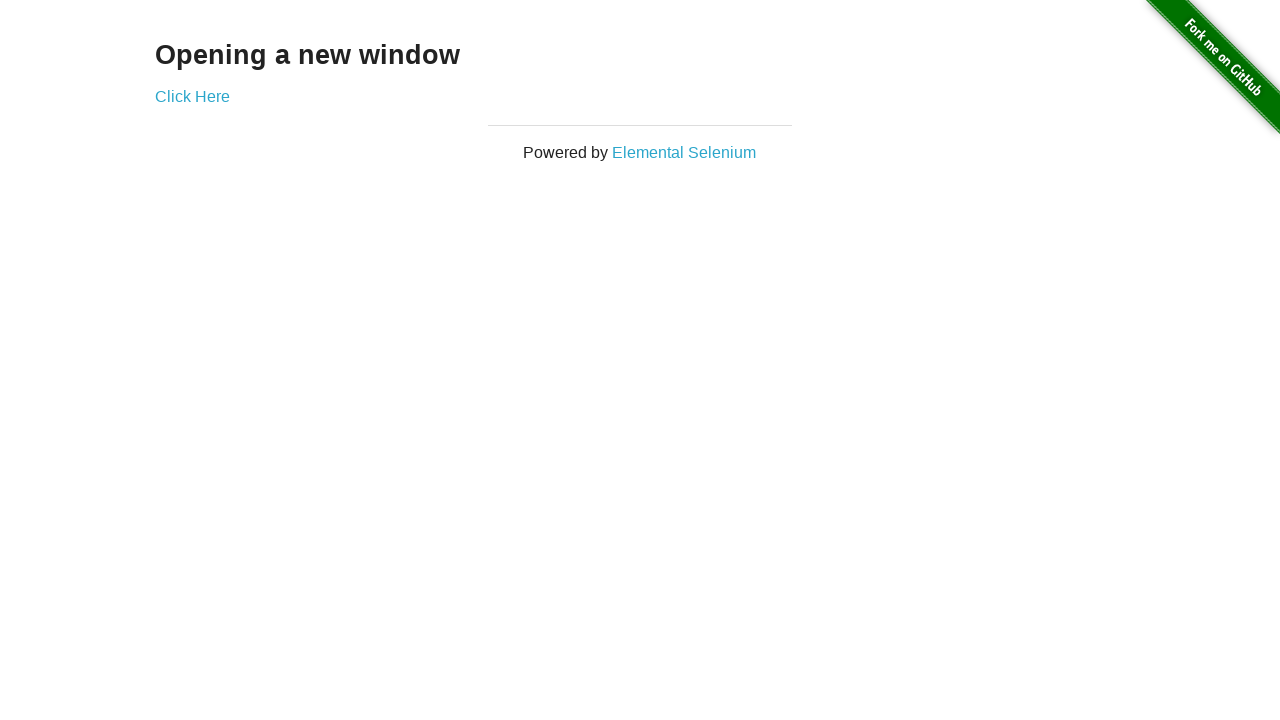

Clicked 'Click Here' link to open new window at (192, 96) on xpath=//a[text()='Click Here']
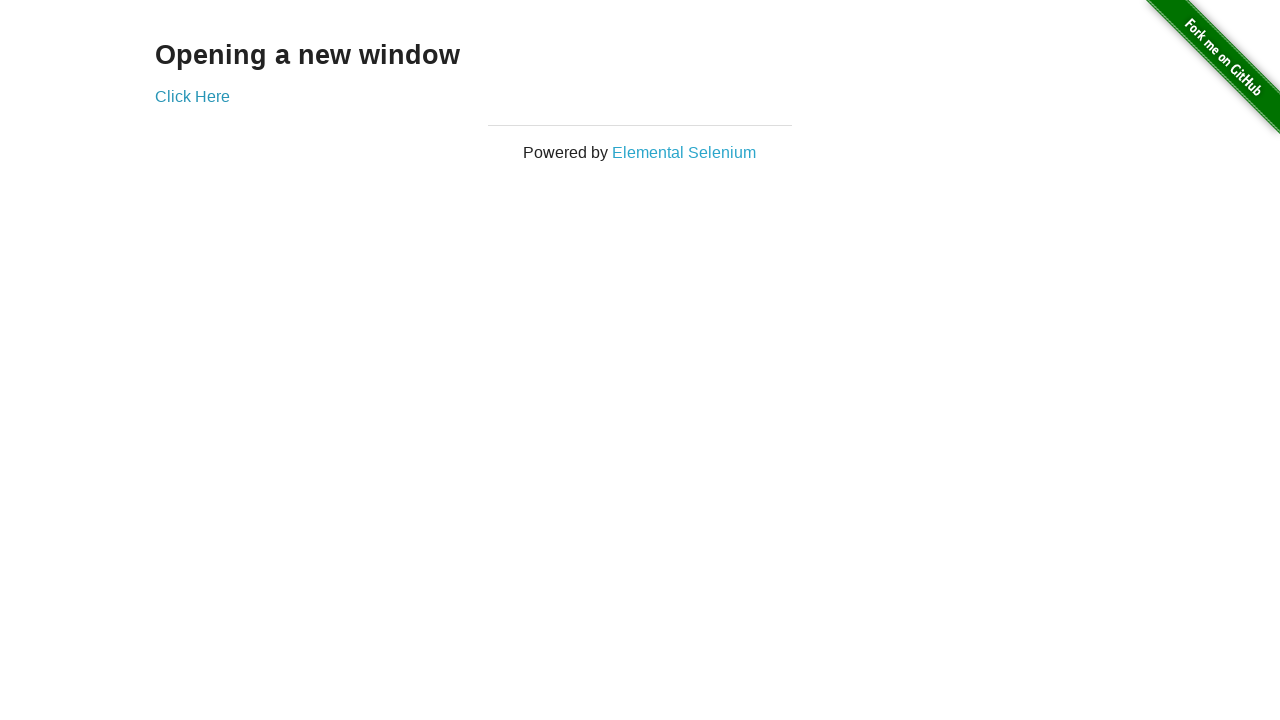

New window popup captured
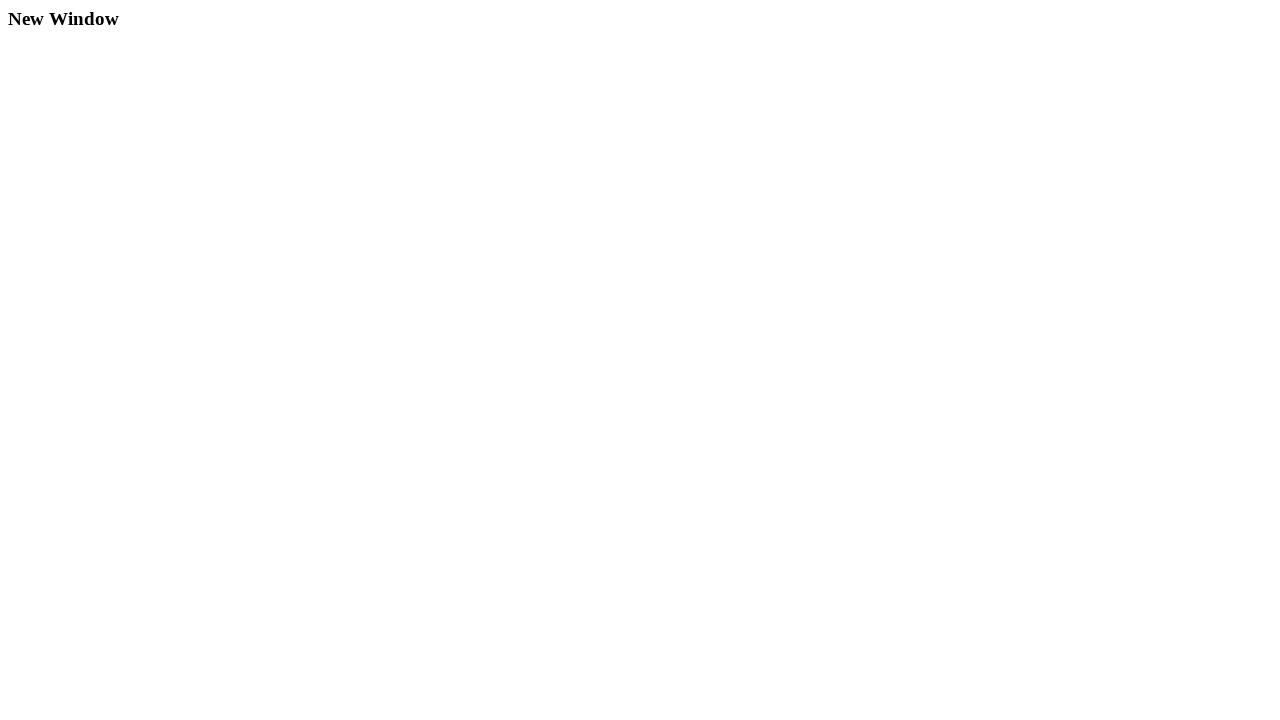

Child window page loaded
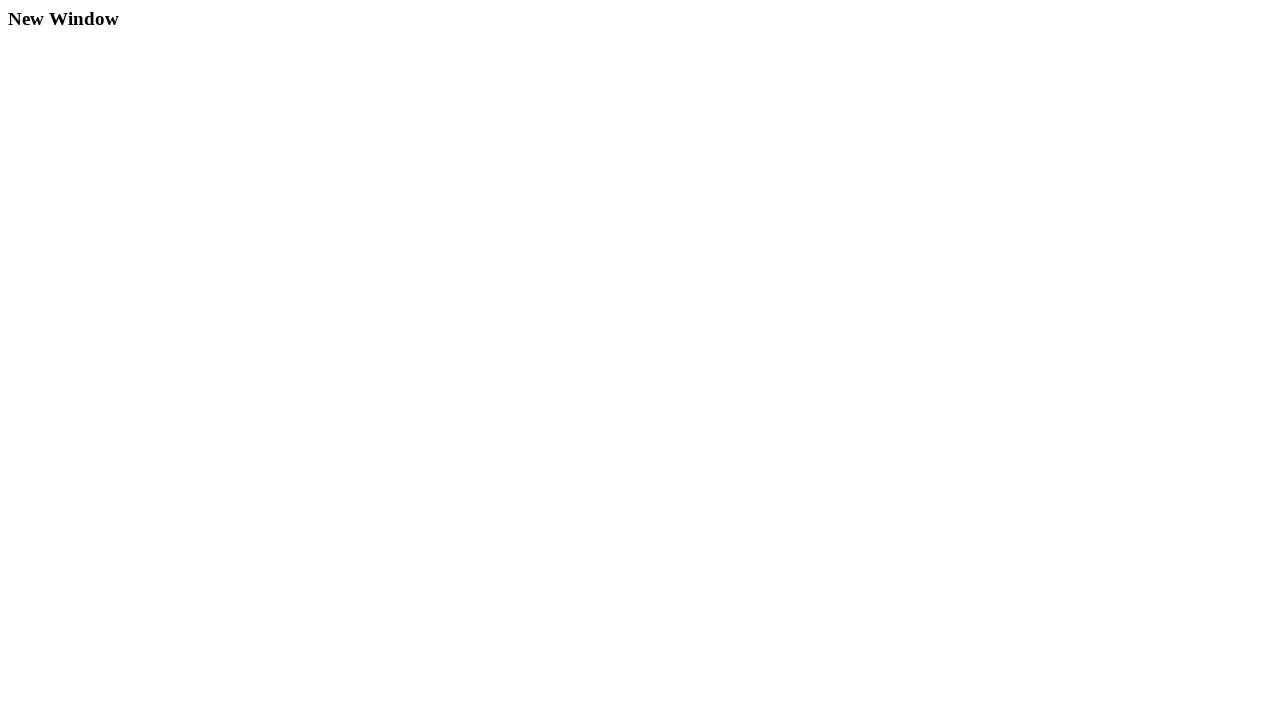

Verified 'New Window' text present in child window
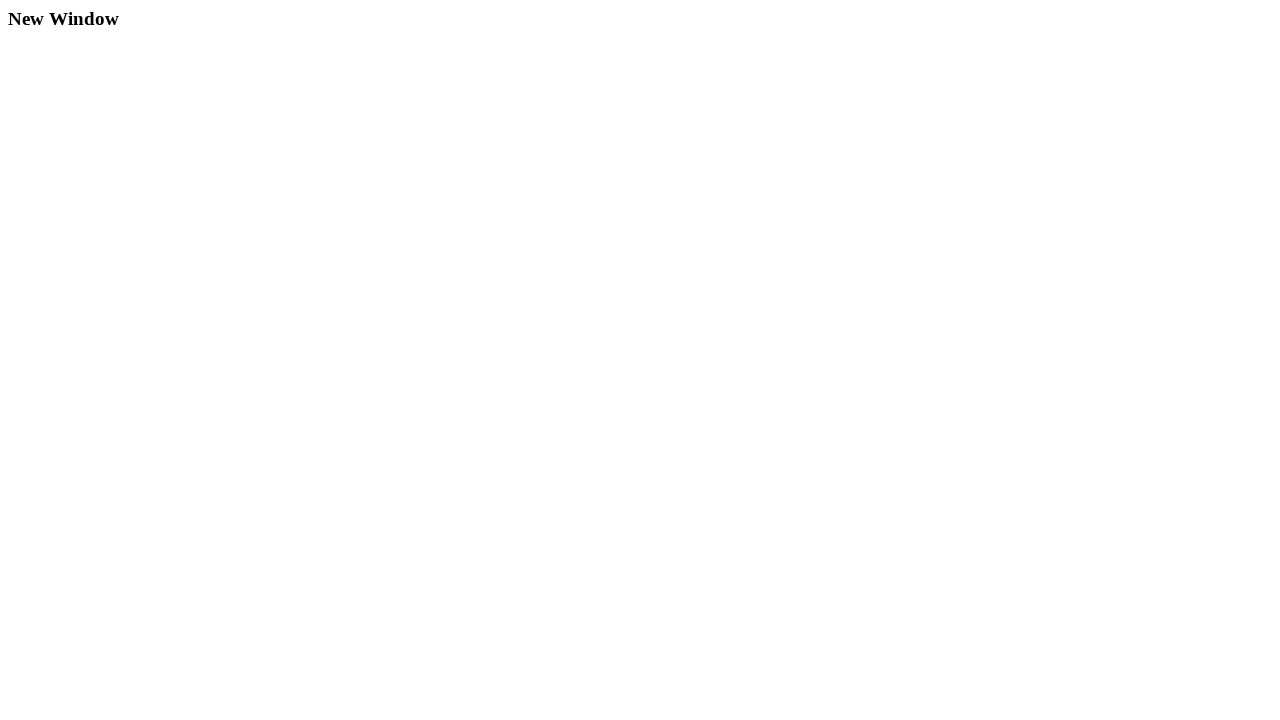

Closed child window
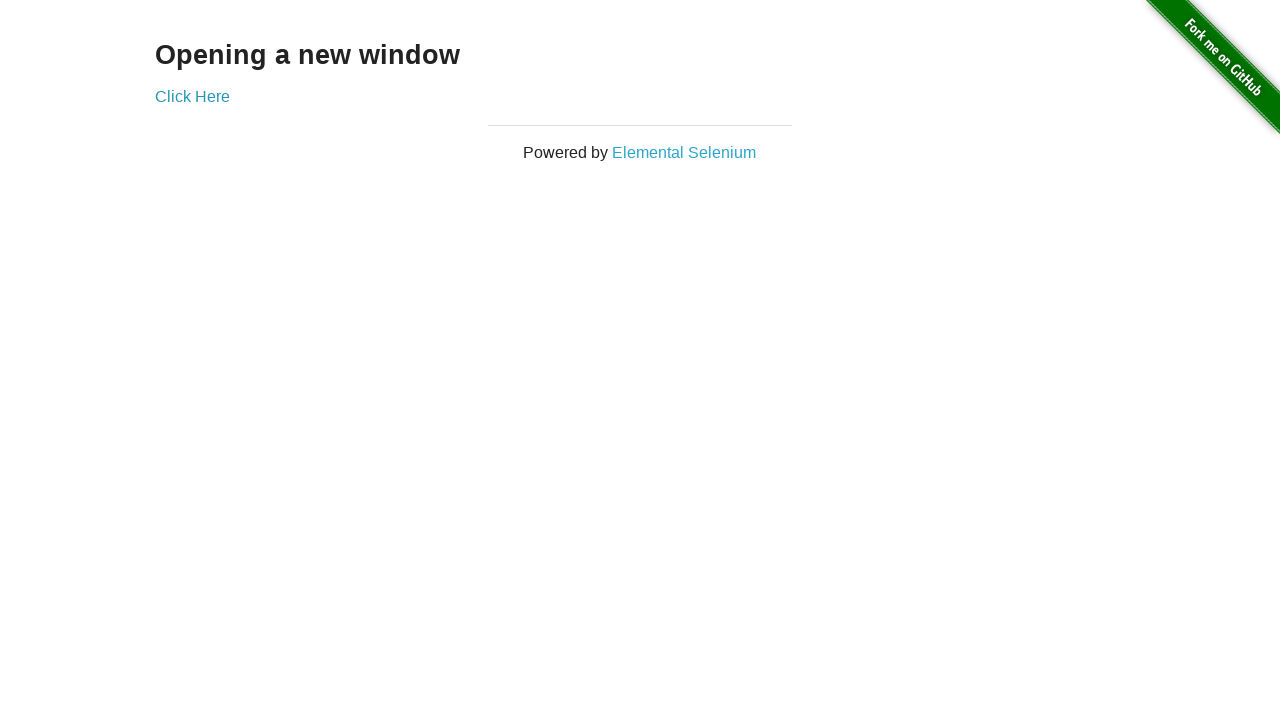

Verified parent window is active and ready
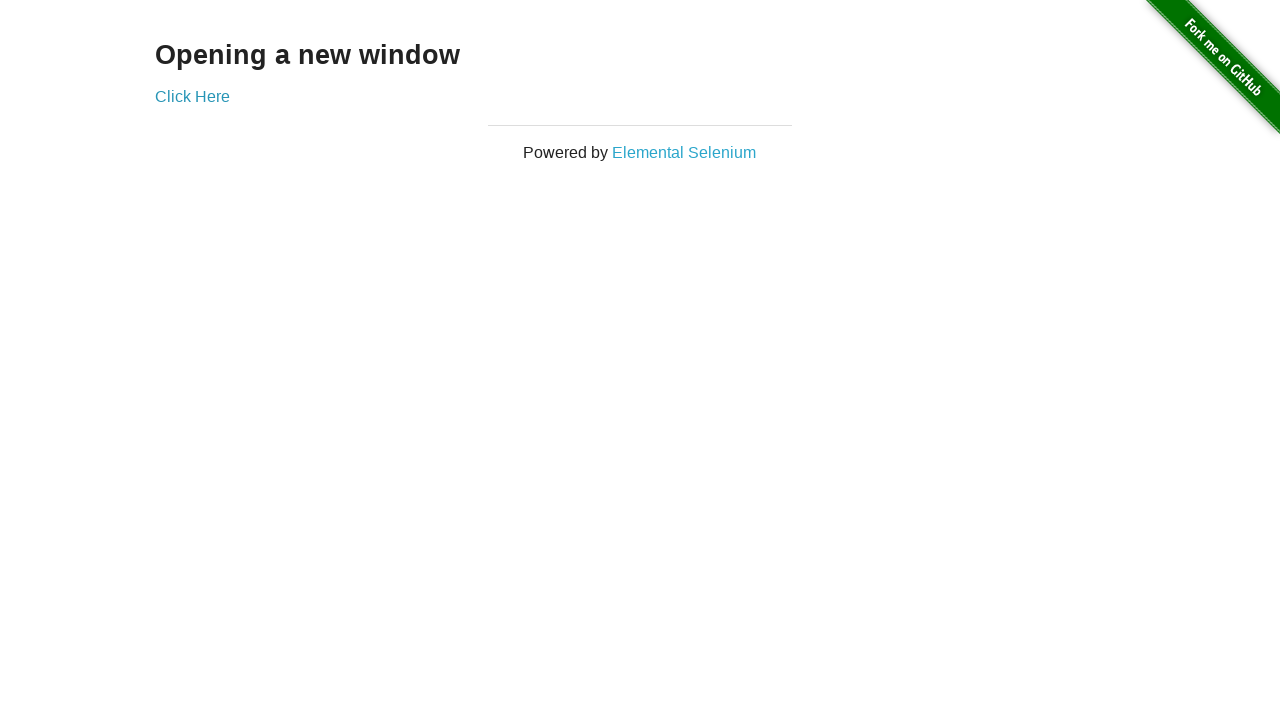

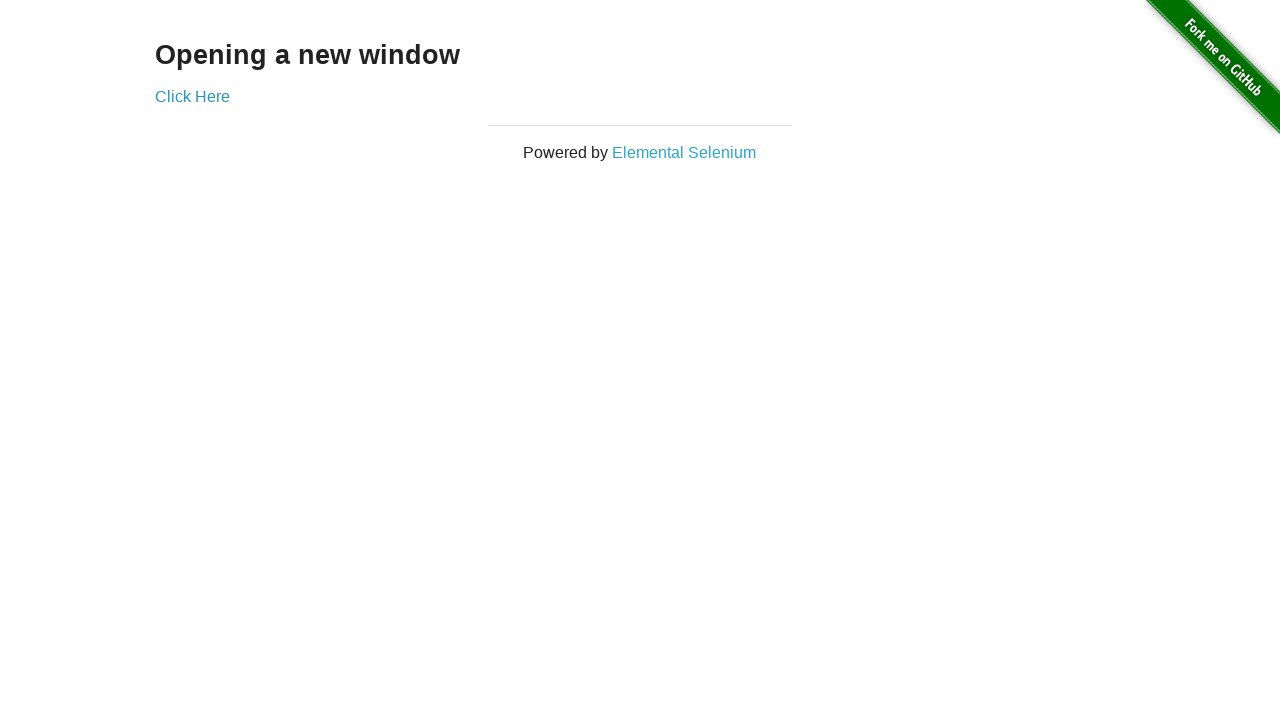